Fills out the RPA Challenge form with personal information including first name, last name, company name, role, address, email, and phone number

Starting URL: https://rpachallenge.com/

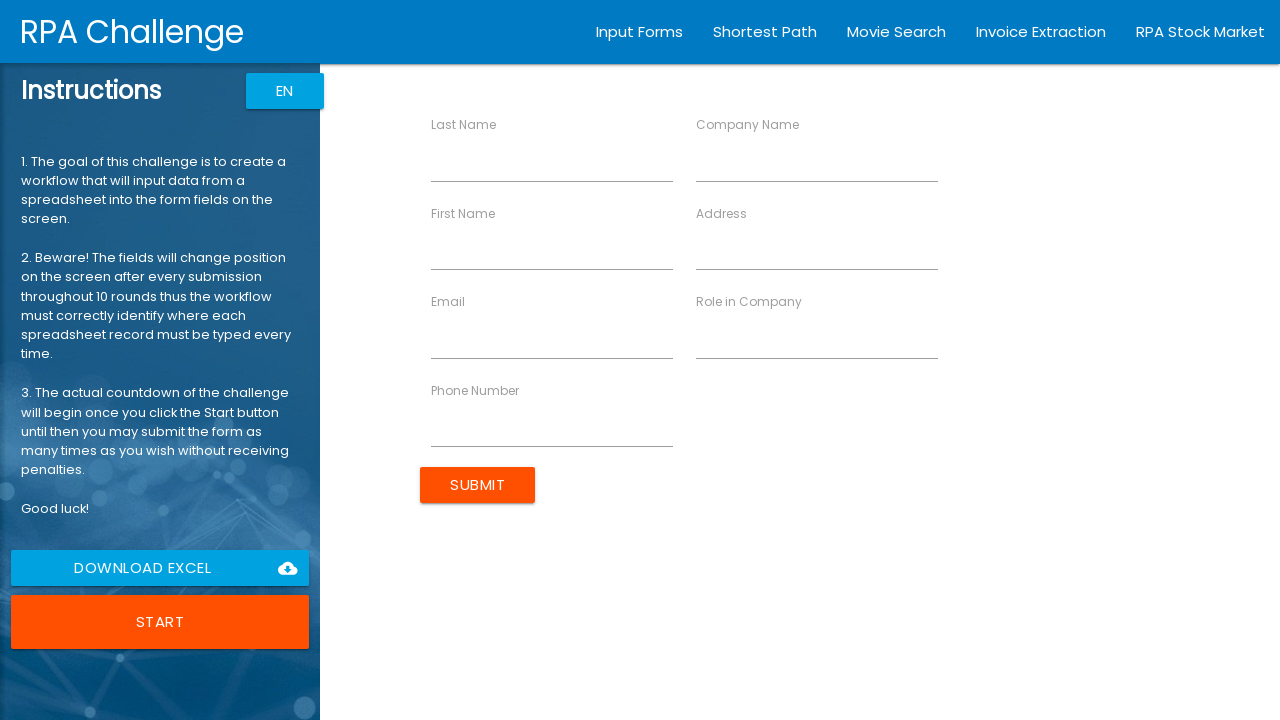

Filled first name field with 'Maria' on input[ng-reflect-name='labelFirstName']
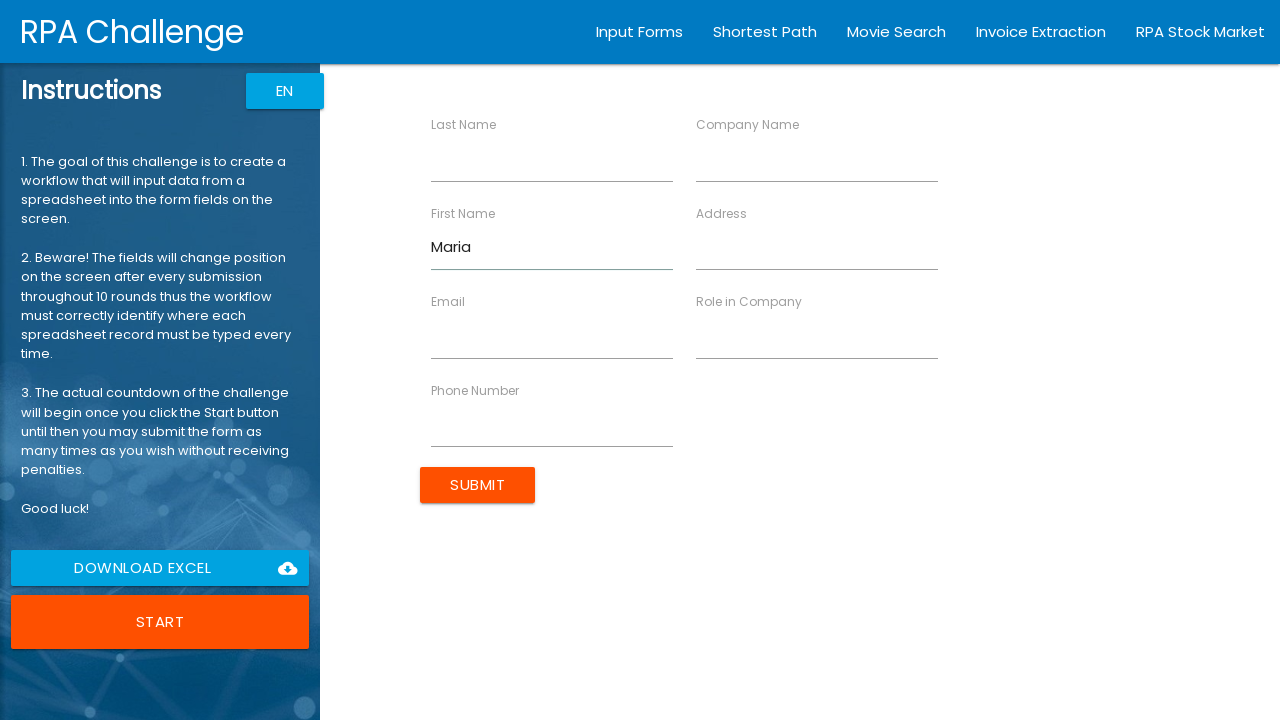

Filled last name field with 'Santos' on input[ng-reflect-name='labelLastName']
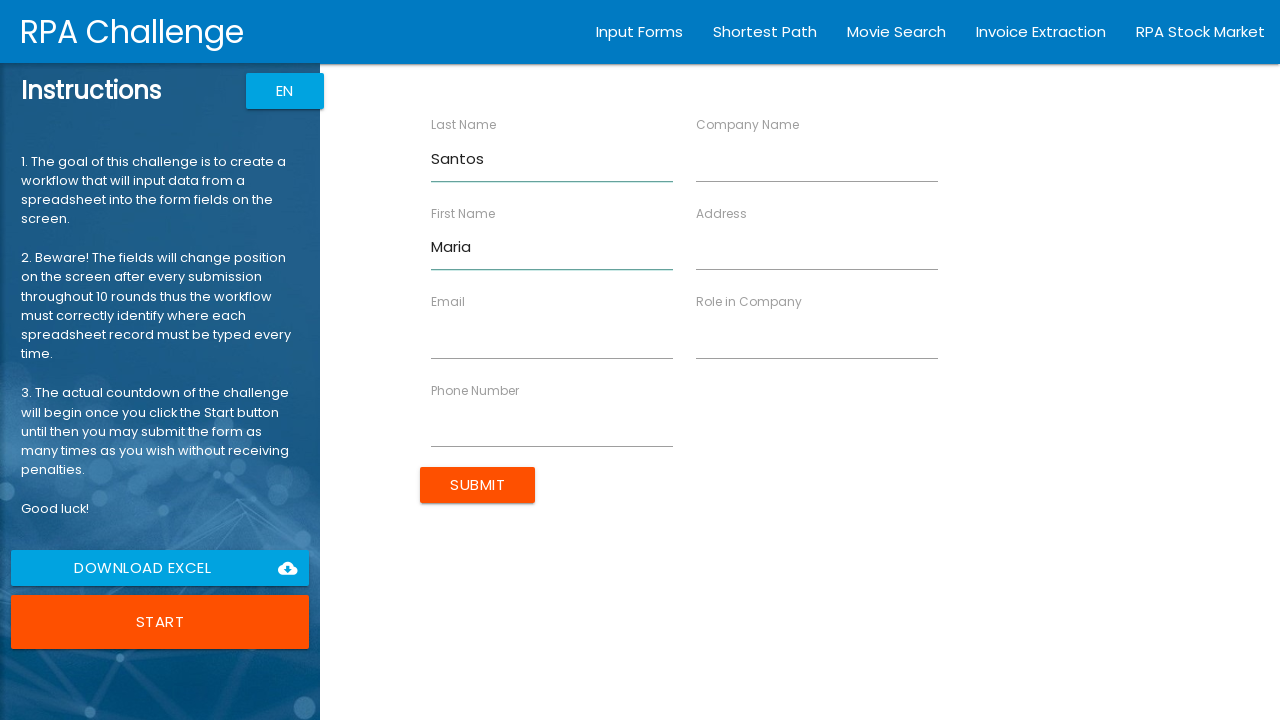

Filled company name field with 'TechCorp Solutions' on input[ng-reflect-name='labelCompanyName']
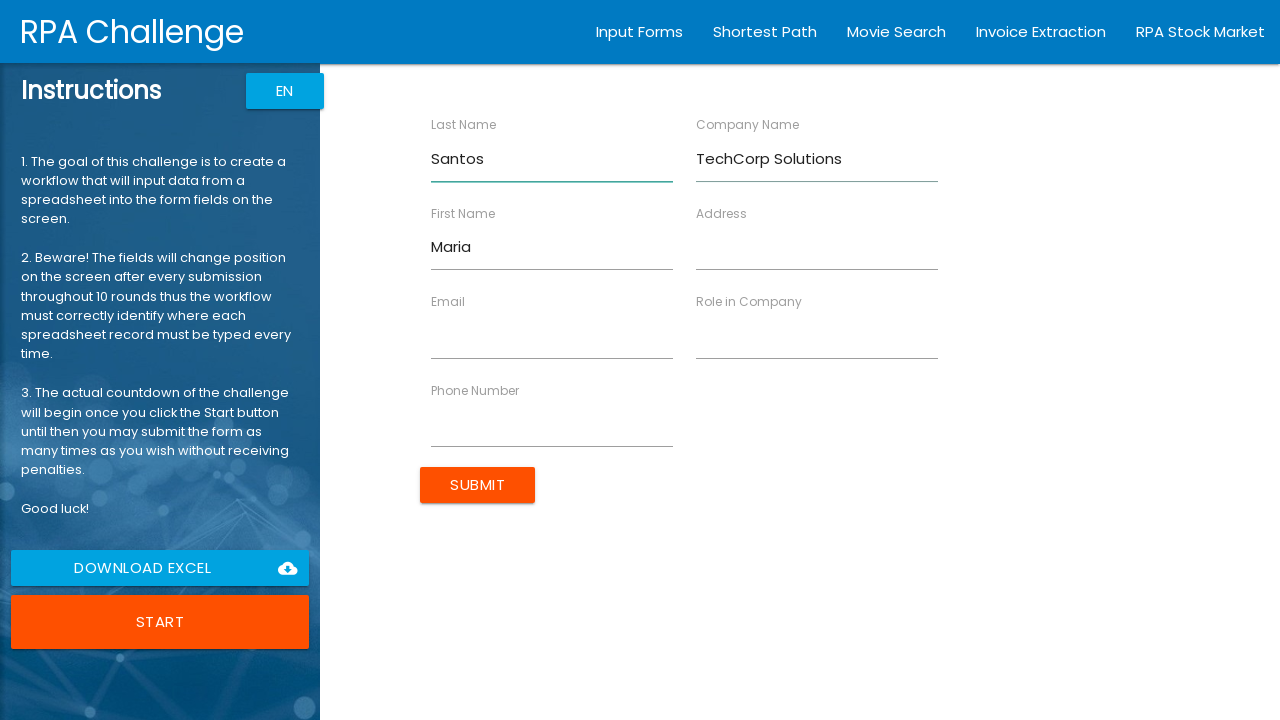

Filled role field with 'Software Developer' on input[ng-reflect-name='labelRole']
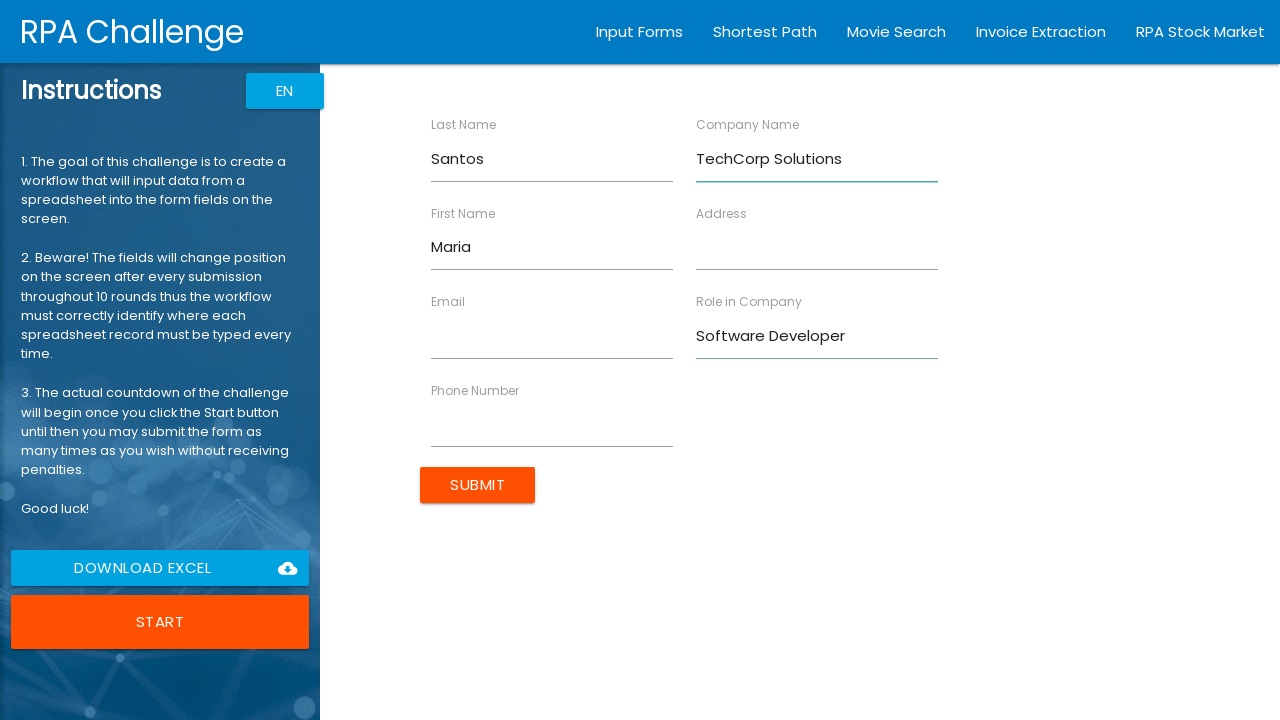

Filled address field with '123 Innovation Street, São Paulo' on input[ng-reflect-name='labelAddress']
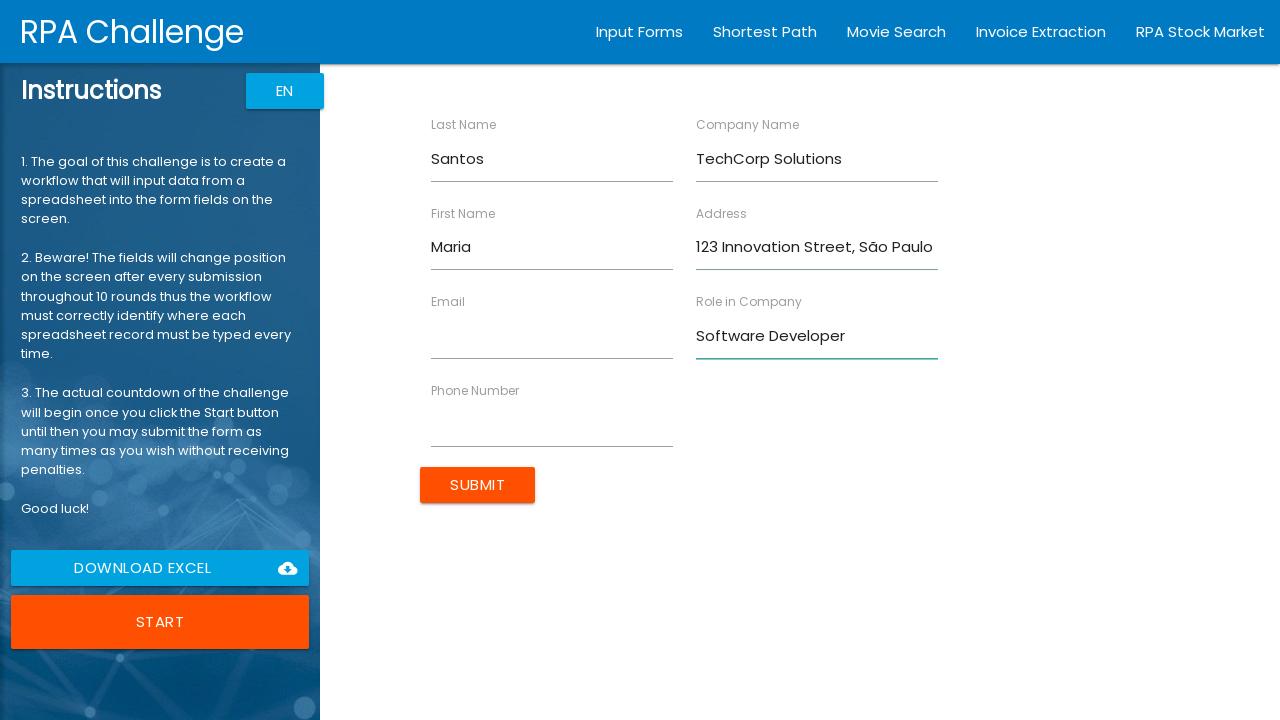

Filled email field with 'maria.santos@techcorp.com' on input[ng-reflect-name='labelEmail']
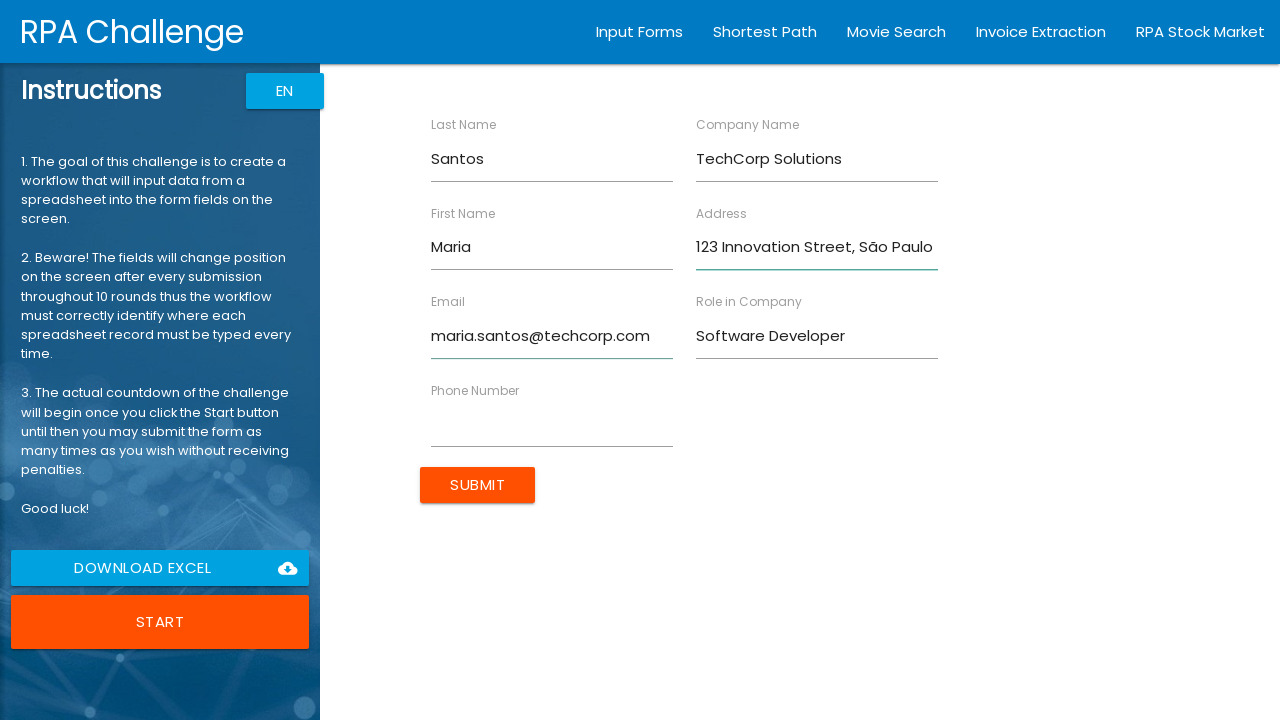

Filled phone number field with '5511987654321' on input[ng-reflect-name='labelPhone']
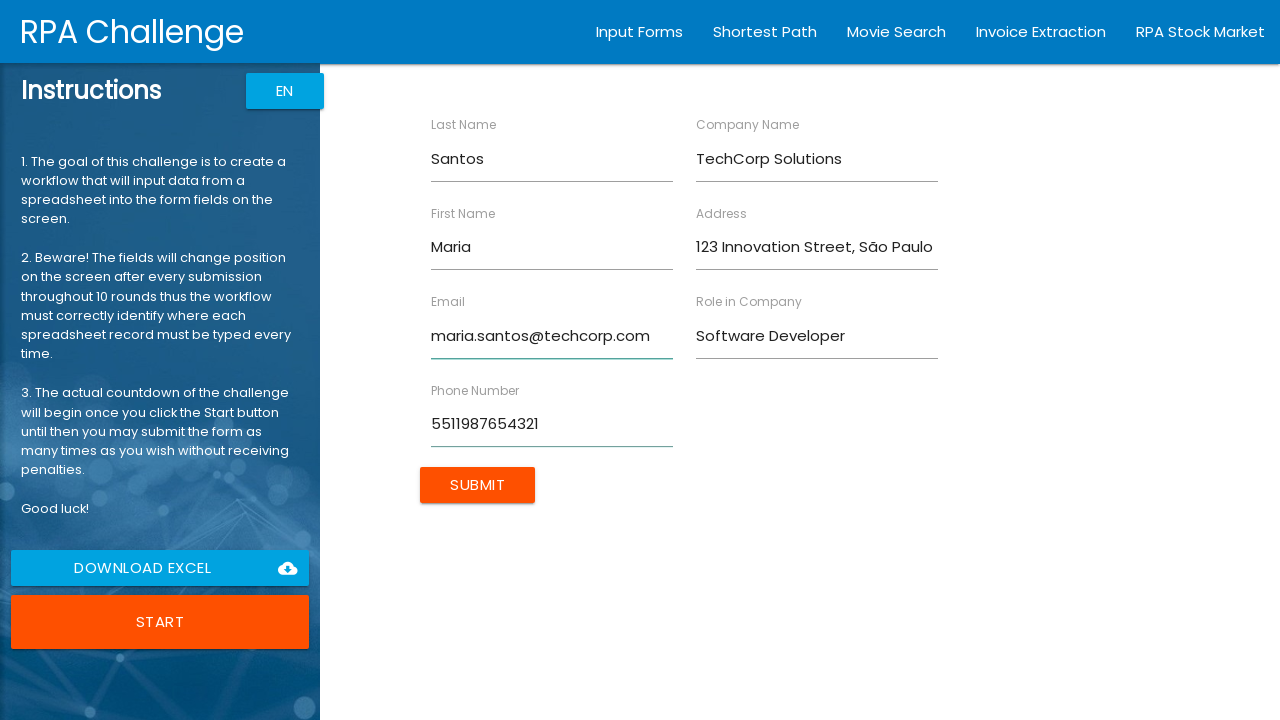

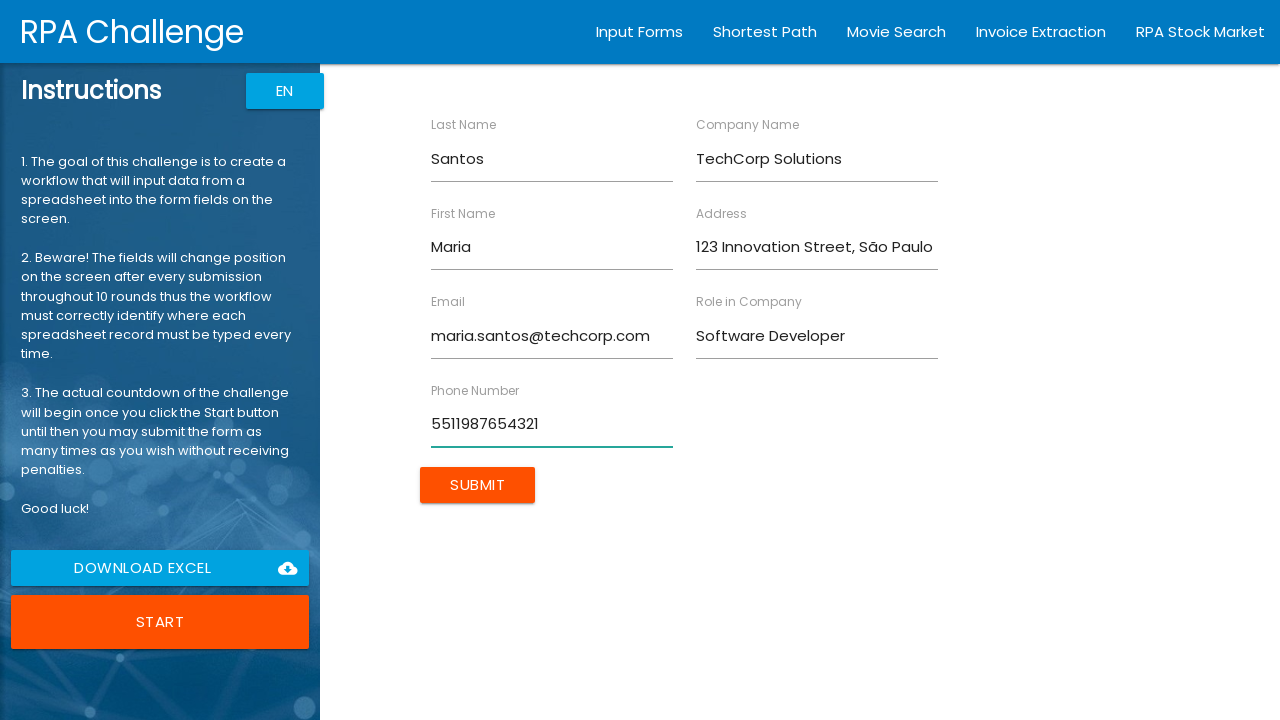